Tests the text-box form on demoqa.com by filling in Full Name, Email, Current Address, and Permanent Address fields, submitting the form, and verifying the submitted data is displayed correctly in the output section.

Starting URL: https://demoqa.com/text-box

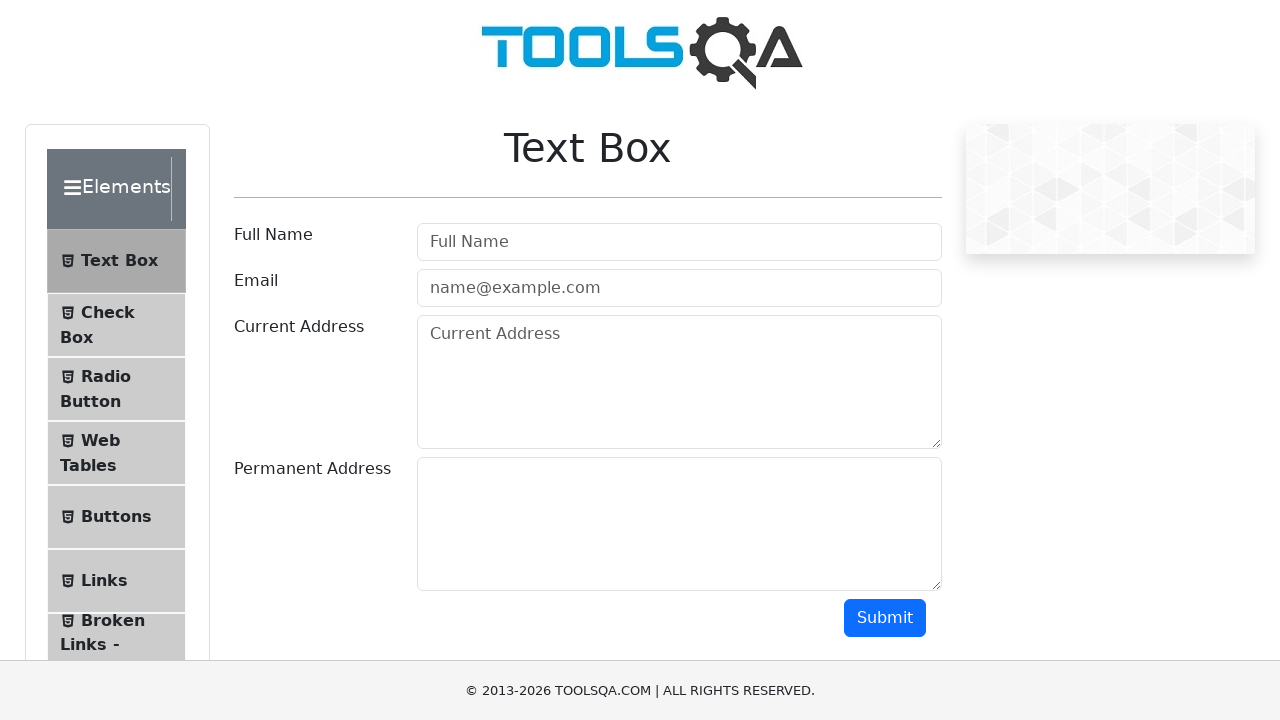

Filled Full Name field with 'Katarina Ljubinkovic' on #userName
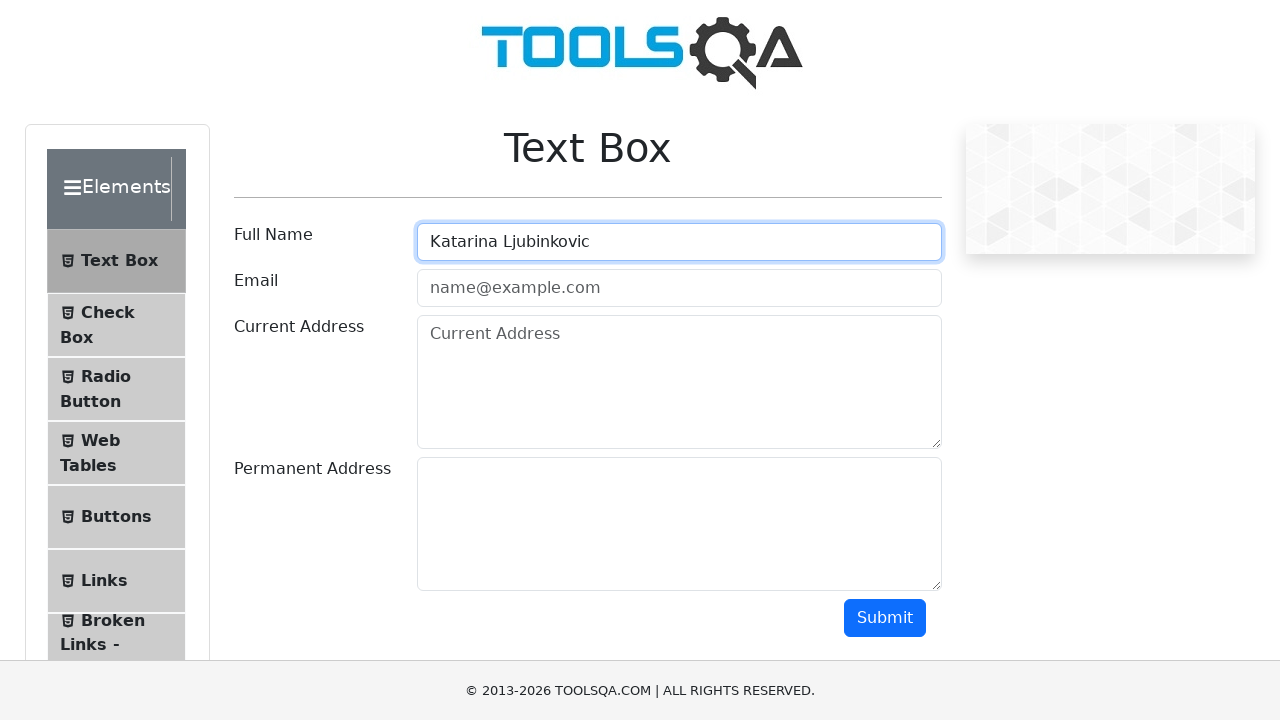

Filled Email field with 'katarina@gmail.com' on #userEmail
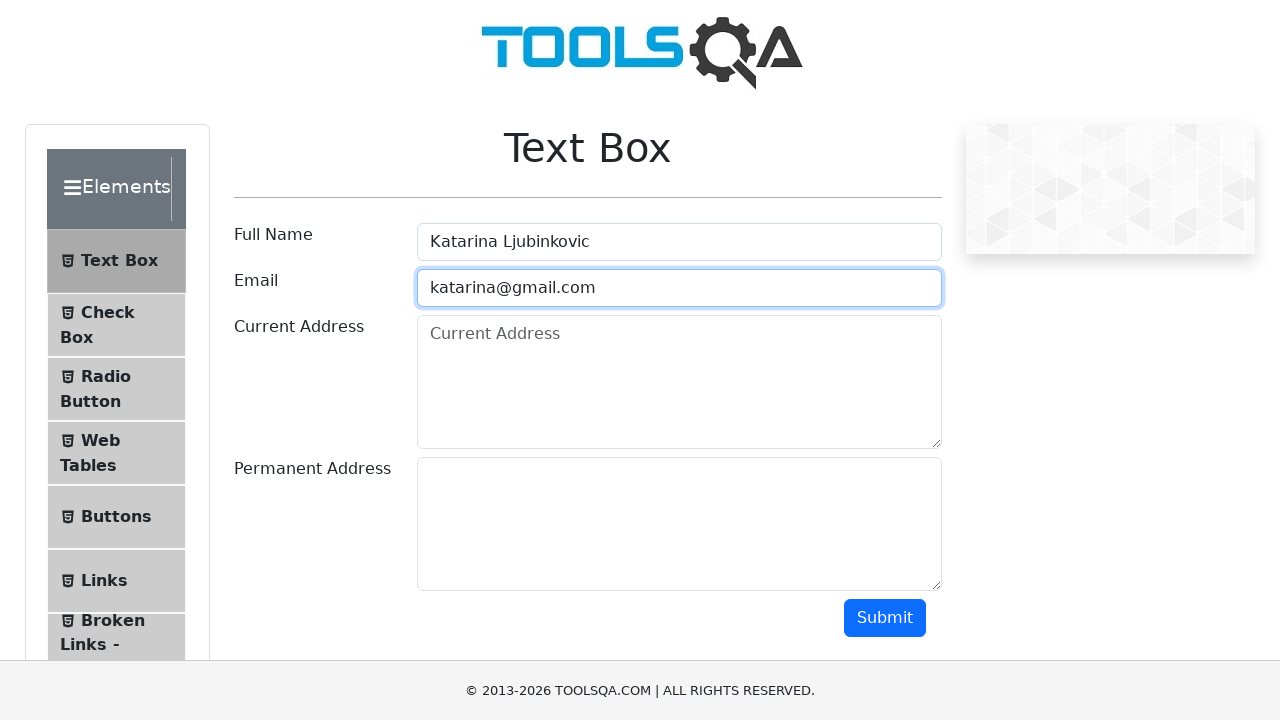

Filled Current Address field with '742 Evergreen Terrace, Springfield, IL 62704' on #currentAddress
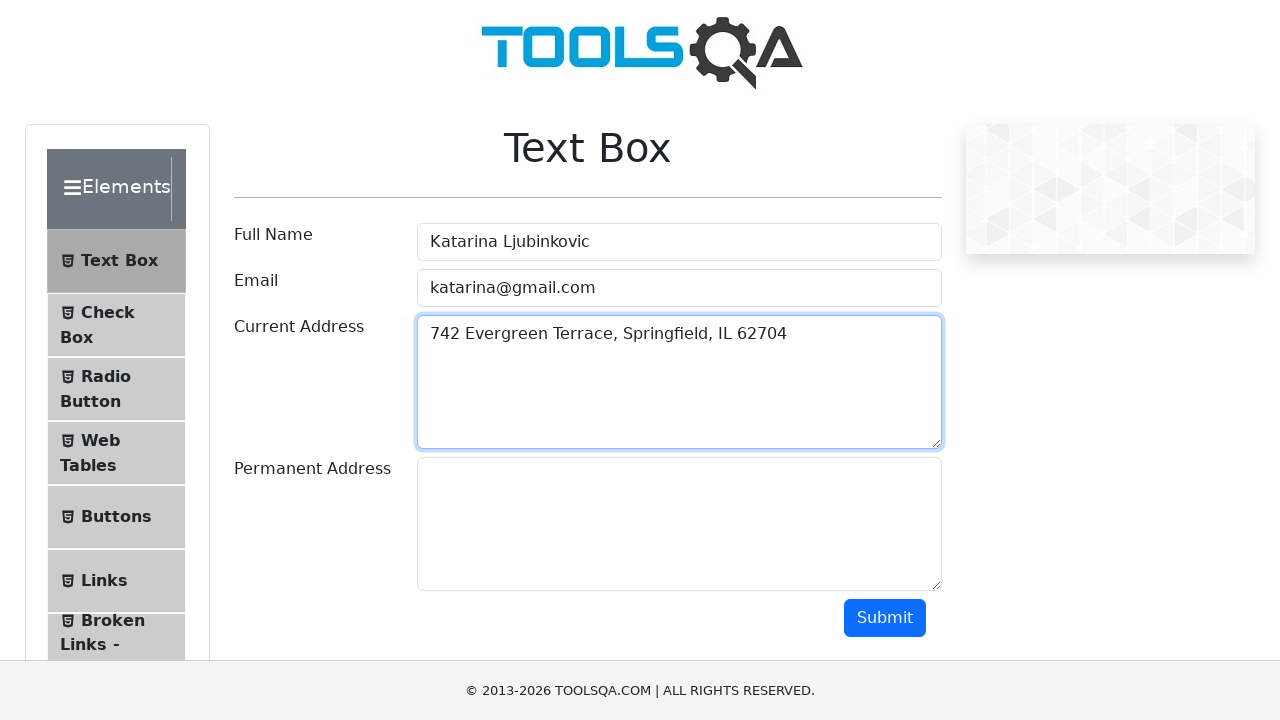

Scrolled down 600 pixels to see the rest of the form
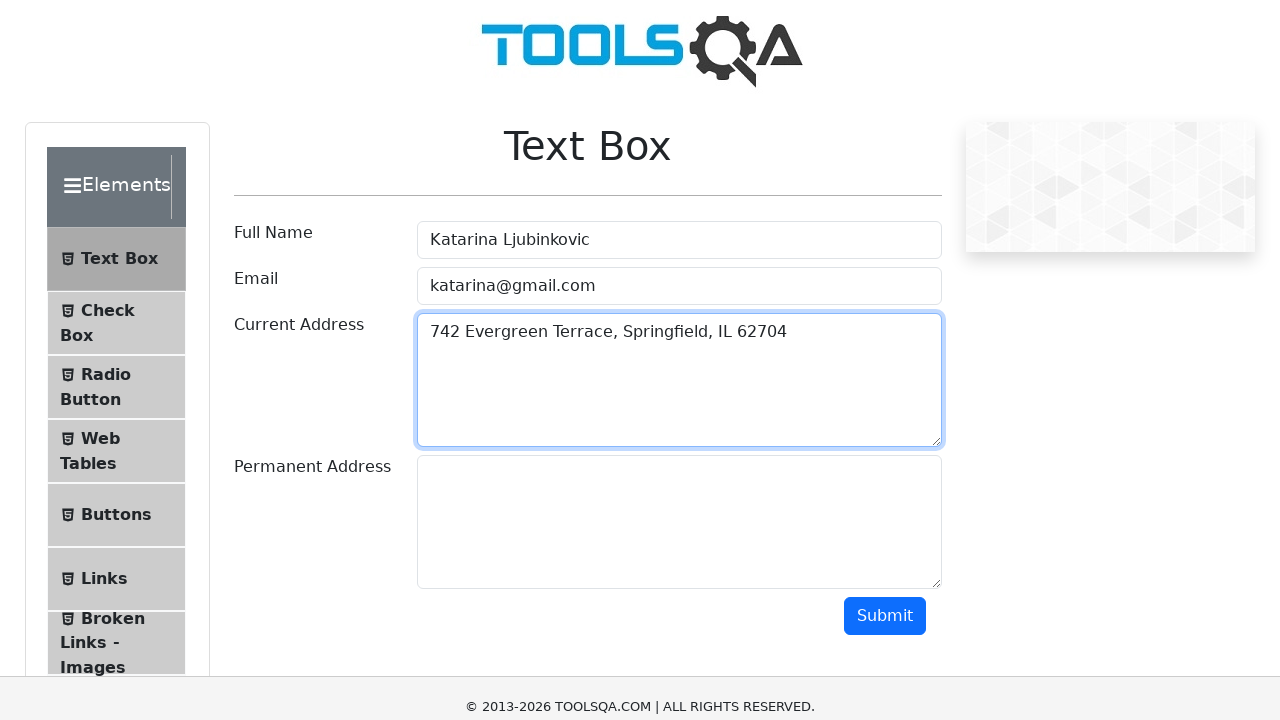

Filled Permanent Address field with '1600 Pennsylvania Avenue NW, Washington, DC 20500' on #permanentAddress
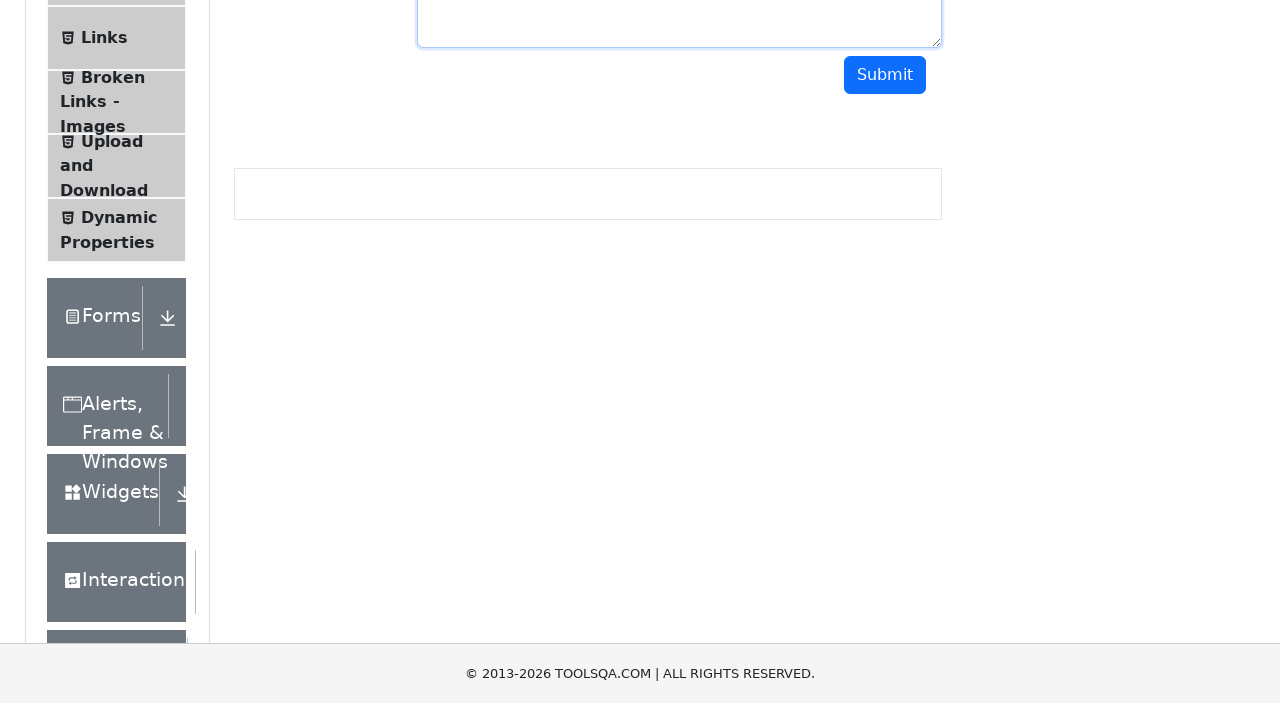

Clicked Submit button to submit the form at (885, 152) on #submit
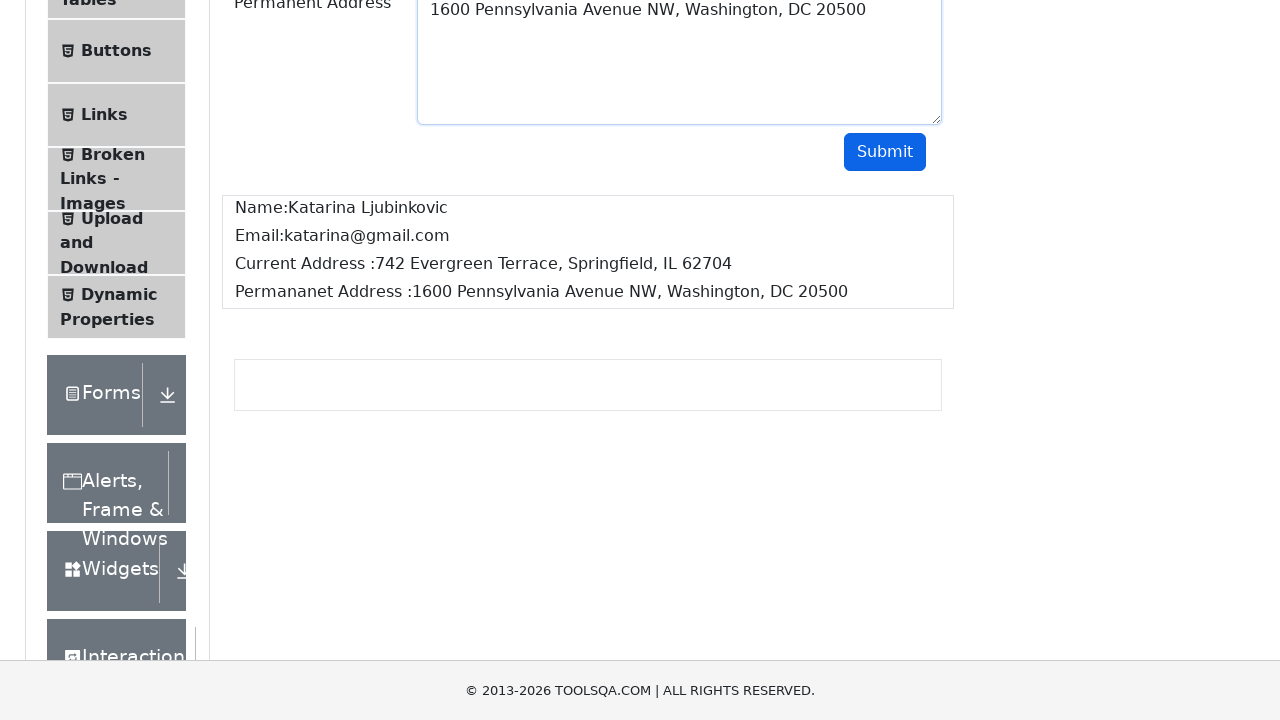

Output name field appeared after form submission
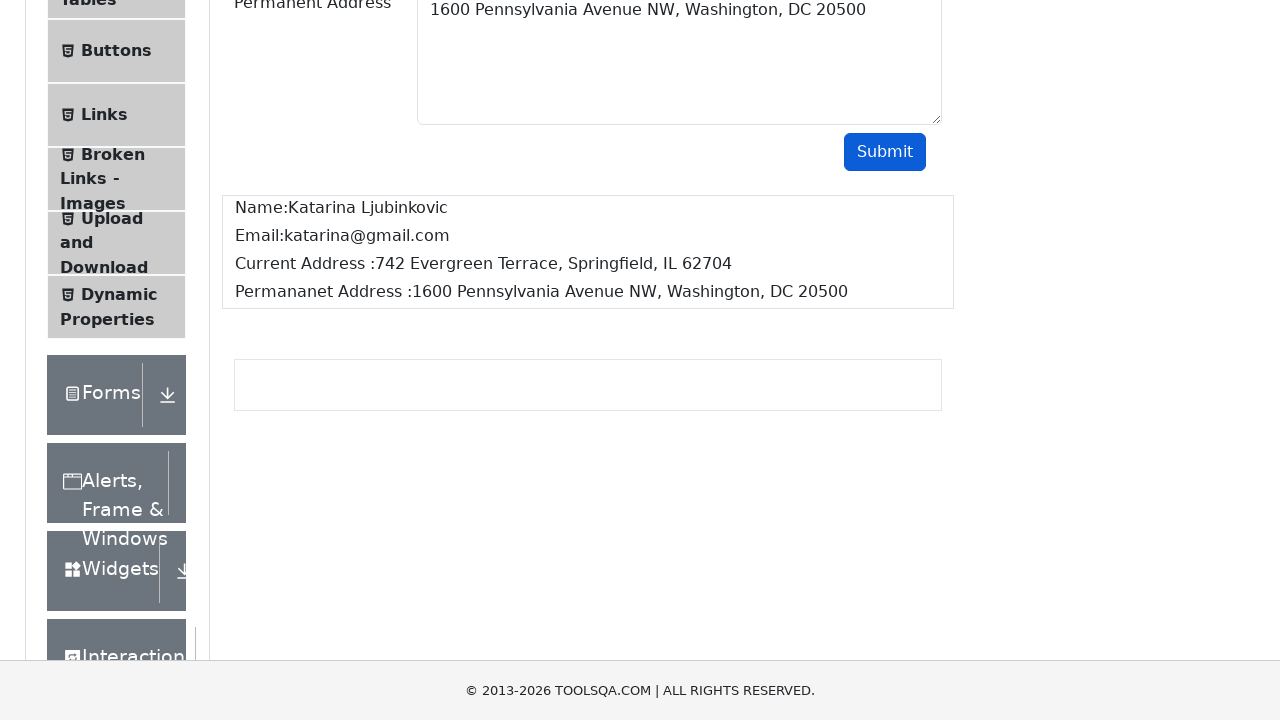

Output email field appeared after form submission
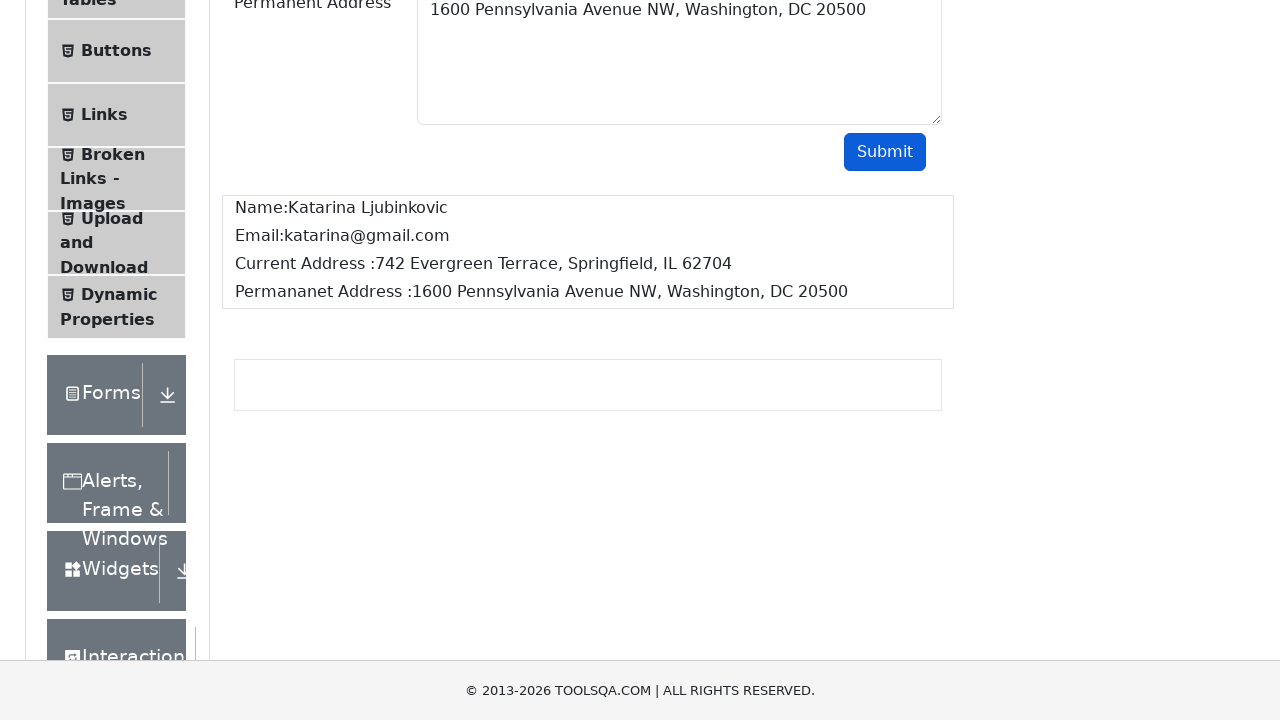

Retrieved displayed name from output section
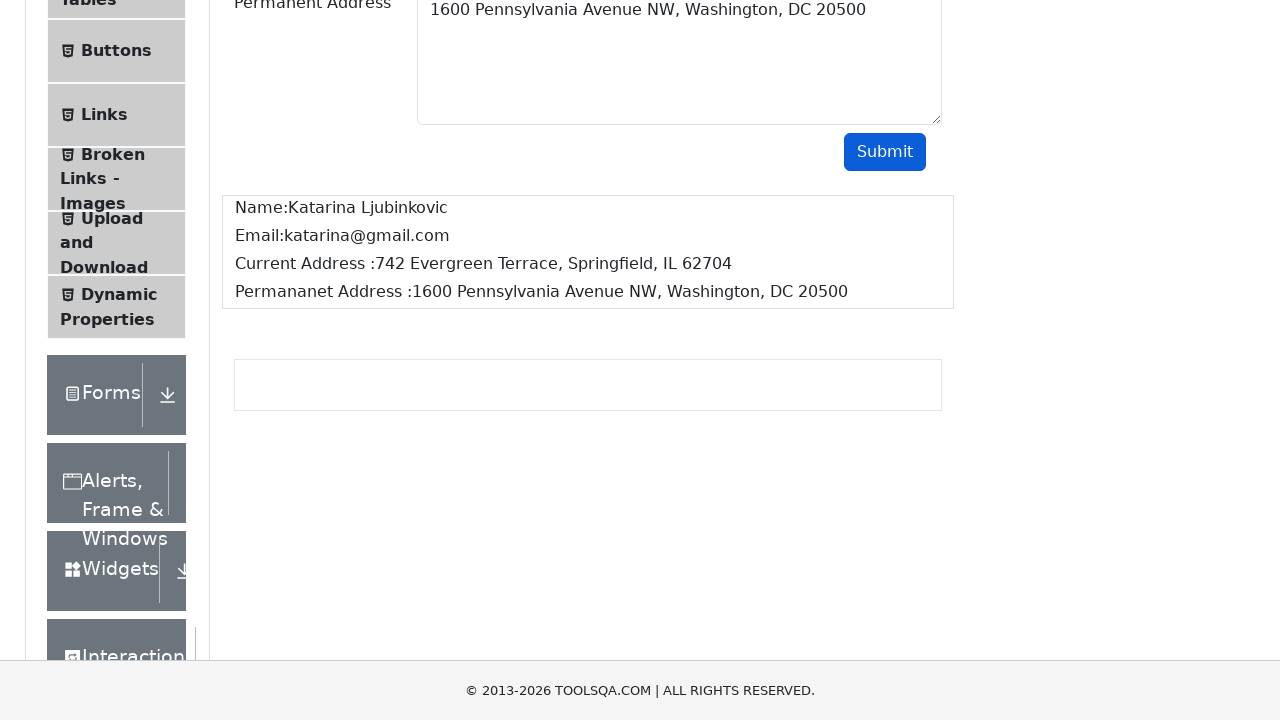

Retrieved displayed email from output section
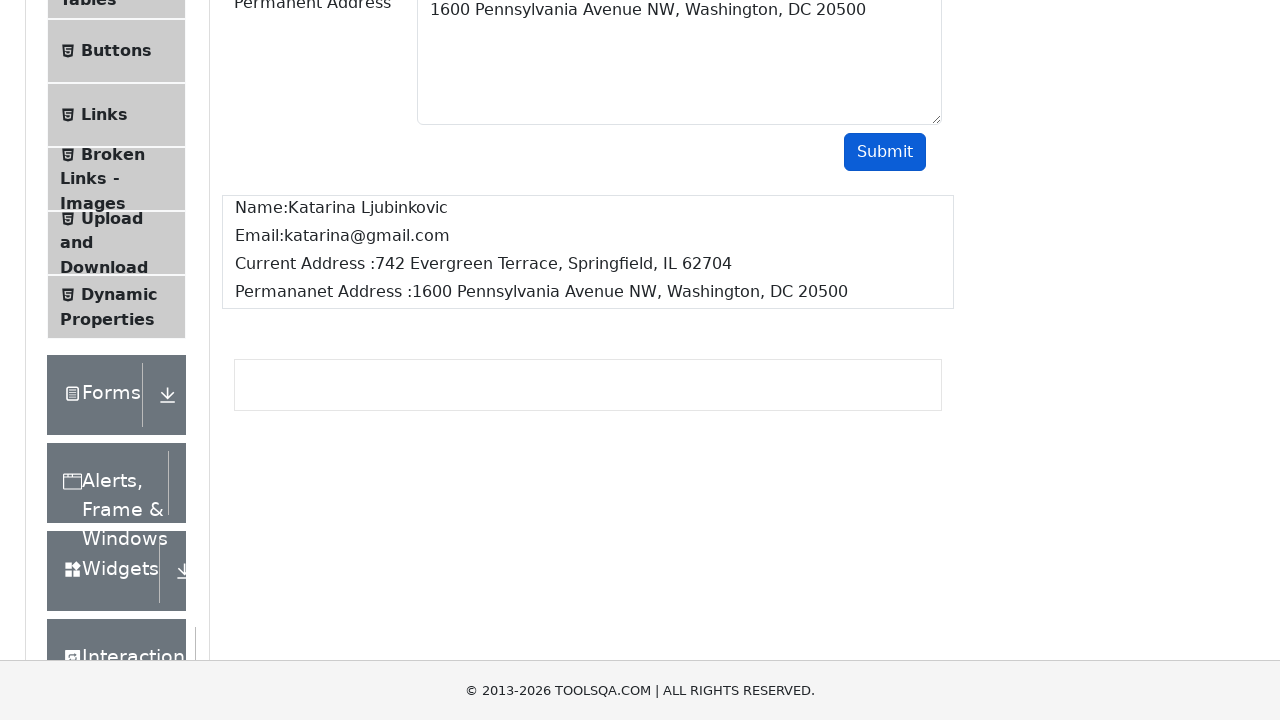

Verified that submitted name 'Katarina Ljubinkovic' appears in output section
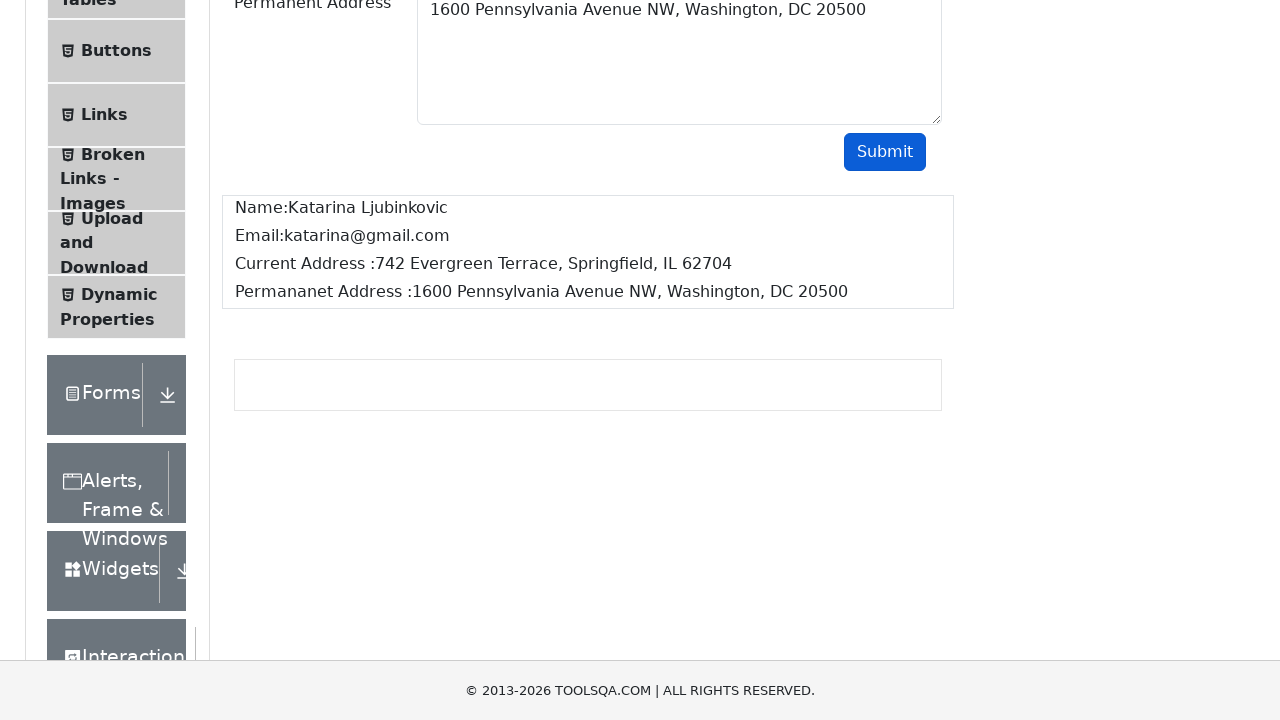

Verified that submitted email 'katarina@gmail.com' appears in output section
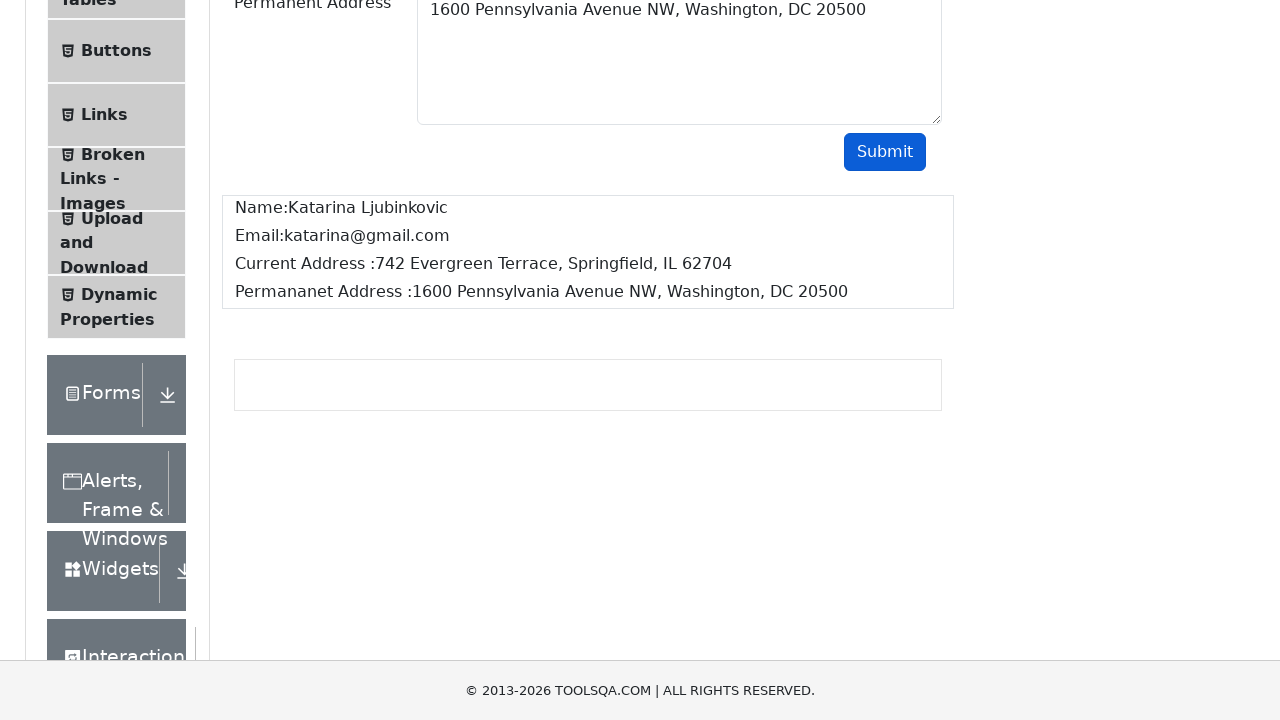

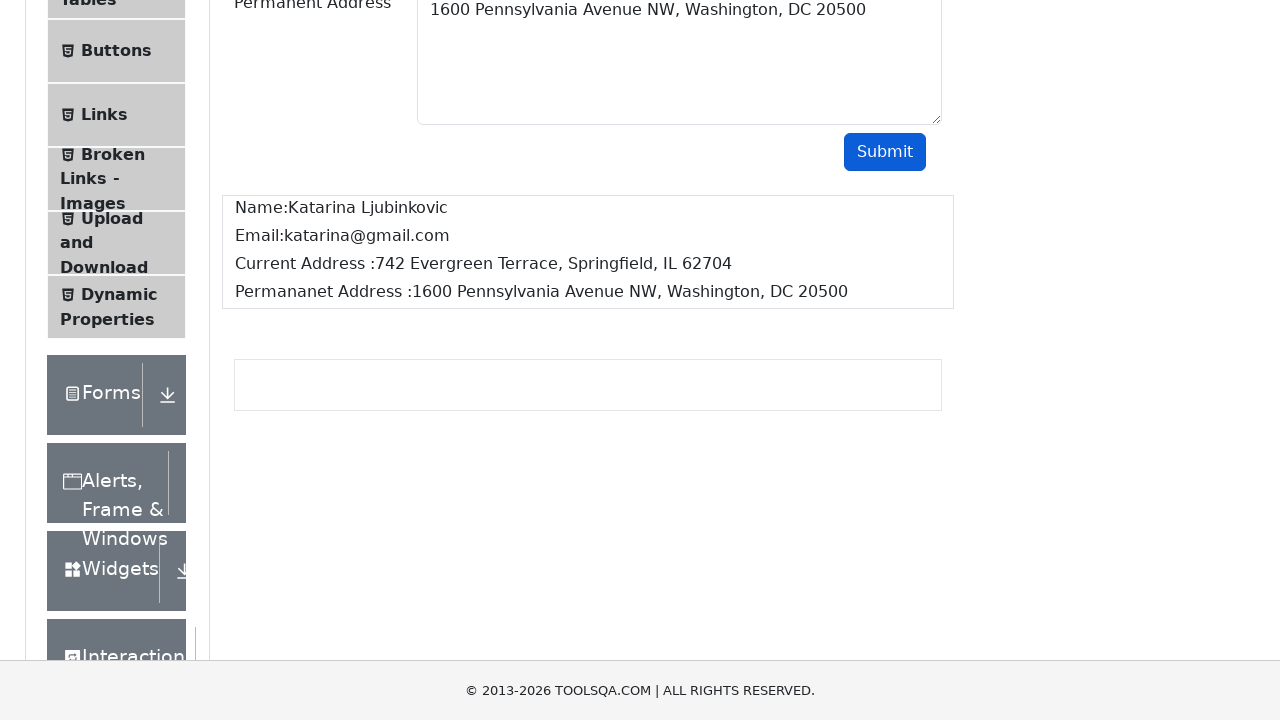